Navigates to the Noon e-commerce website and verifies the page loads by getting the title

Starting URL: https://www.noon.com/uae-en/

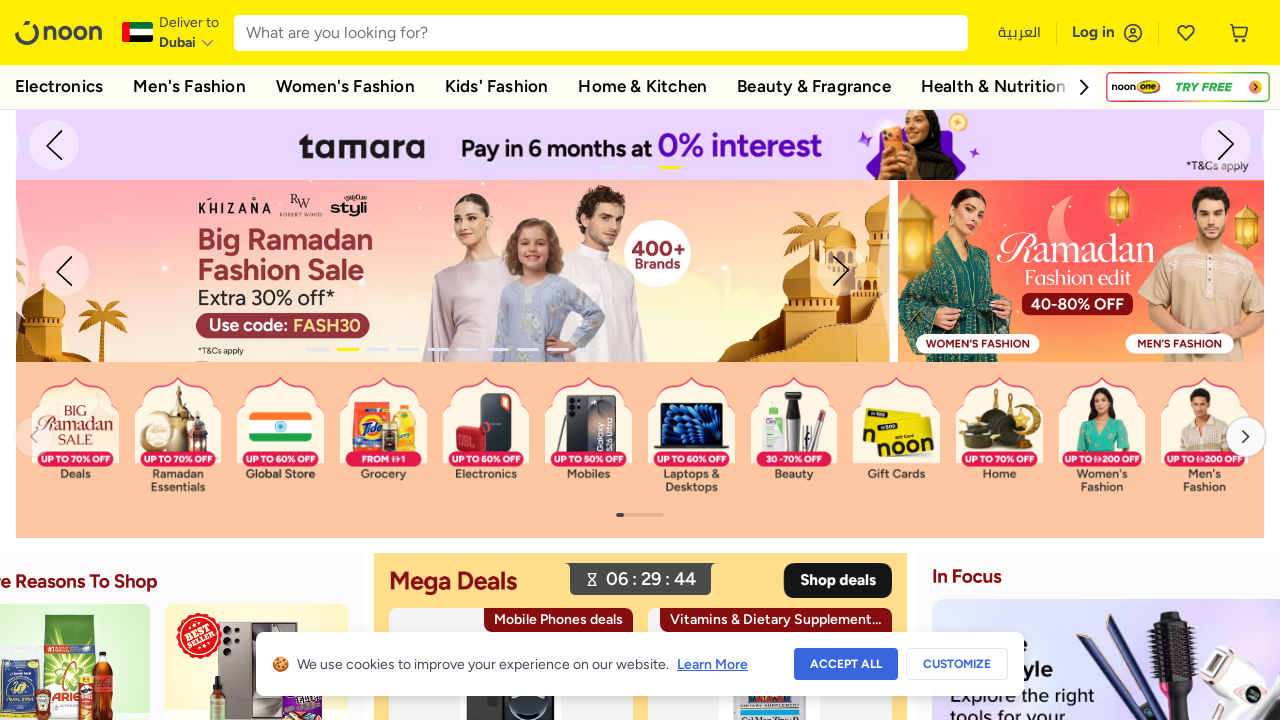

Retrieved page title from Noon e-commerce website
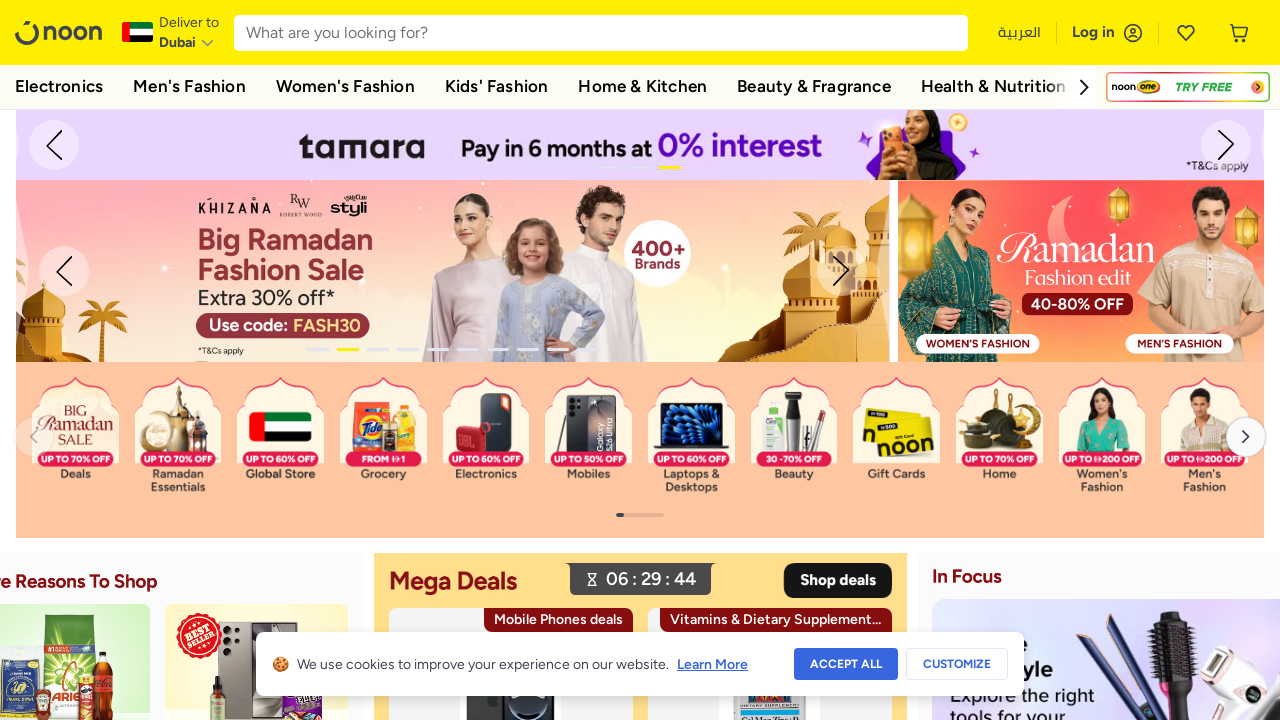

Printed page title to console
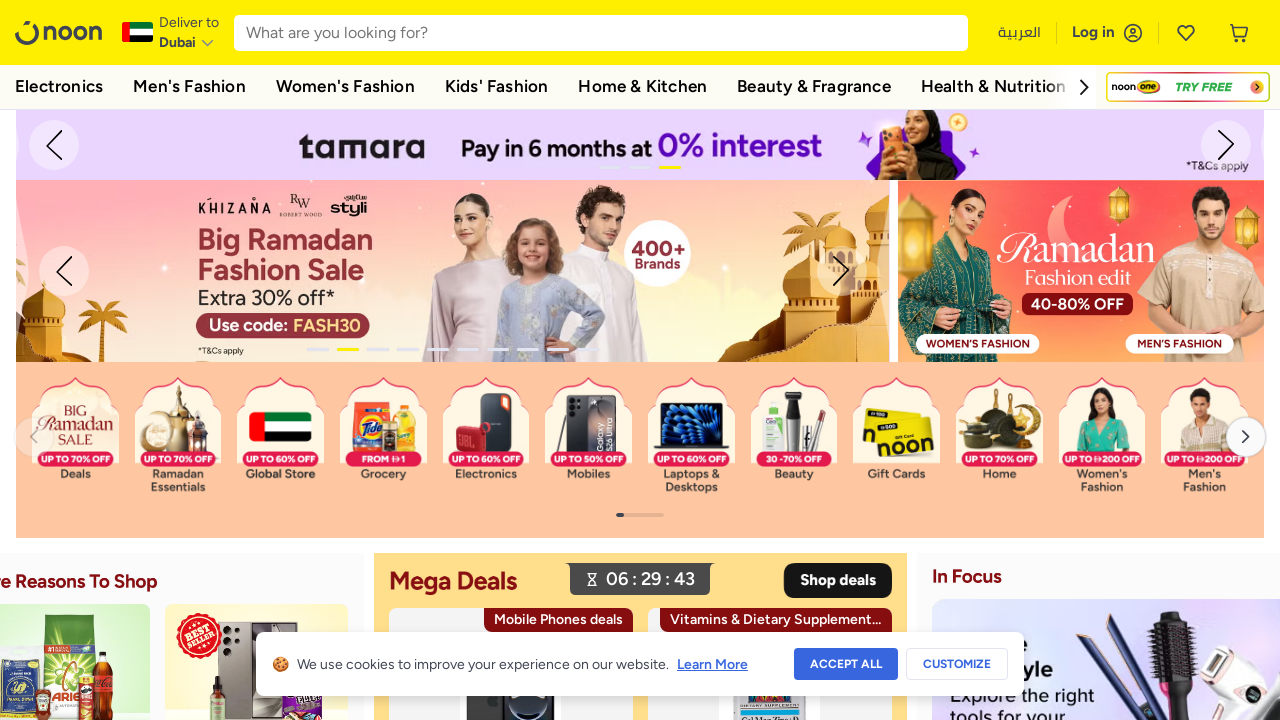

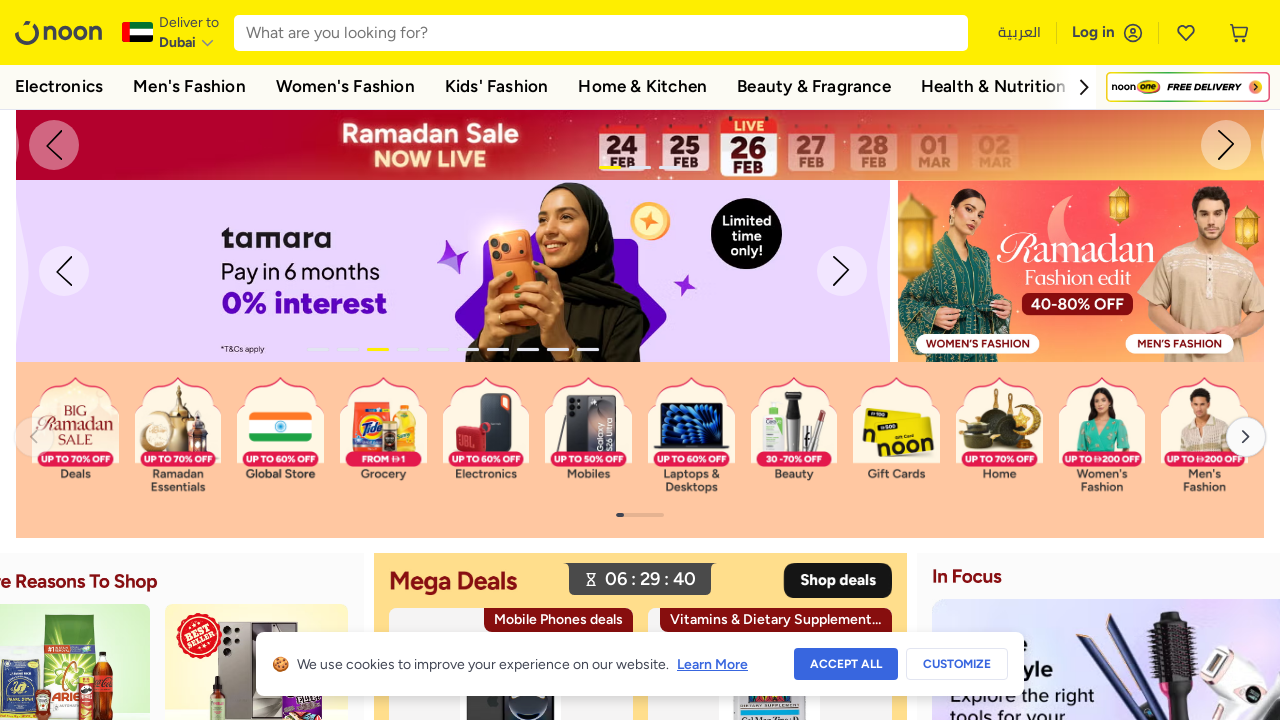